Tests the Playwright homepage by verifying the page title contains "Playwright", checking that the "Get Started" link has the correct href attribute, clicking the link, and verifying navigation to the intro page.

Starting URL: https://playwright.dev

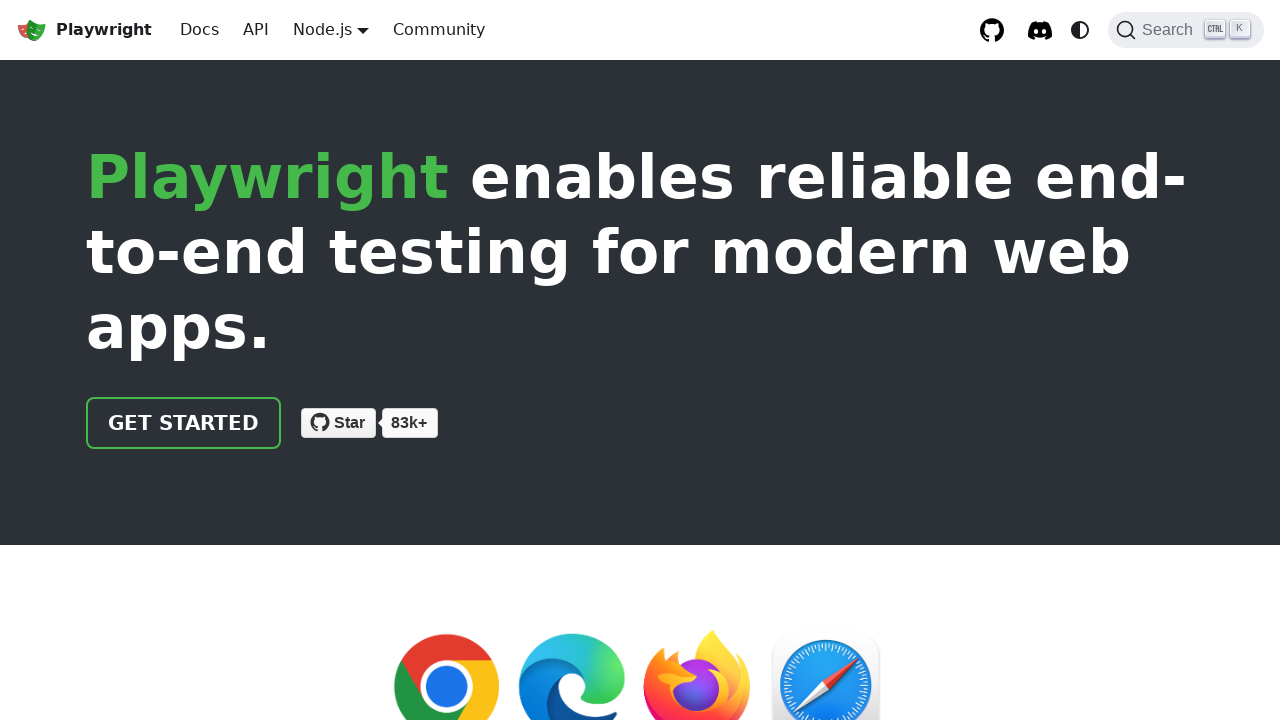

Verified page title contains 'Playwright'
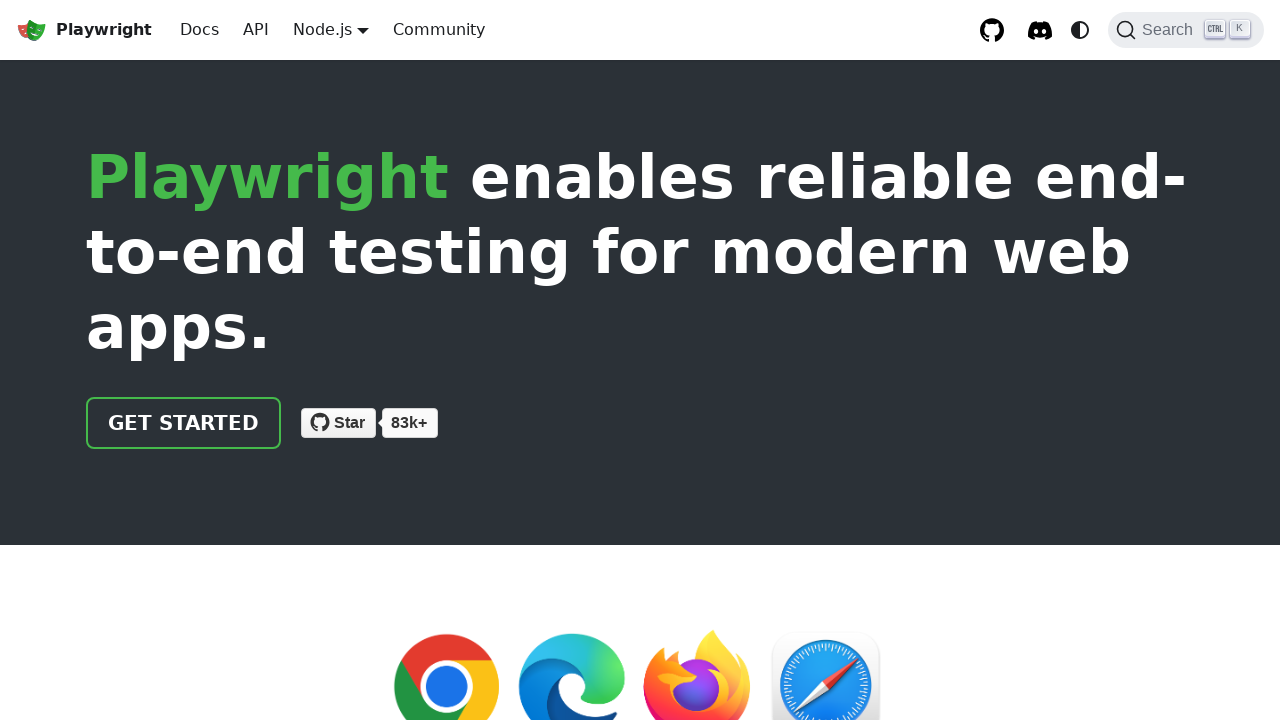

Located 'Get Started' link element
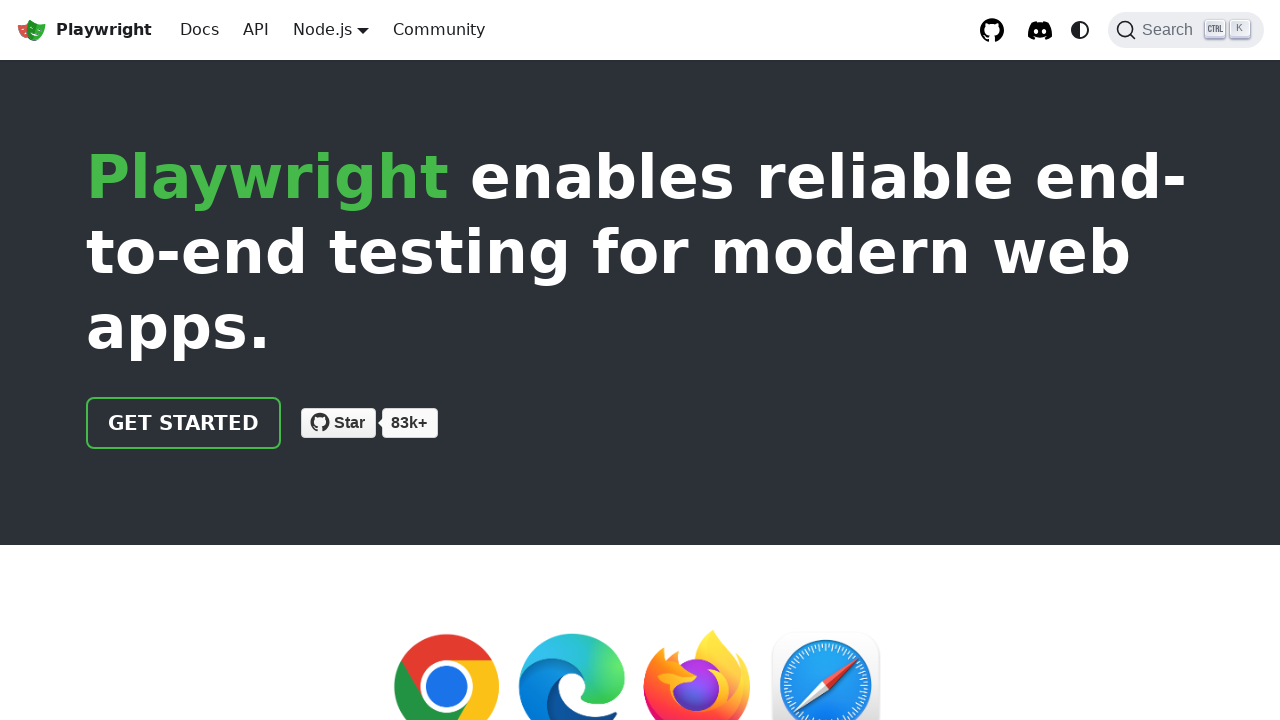

Verified 'Get Started' link has href='/docs/intro'
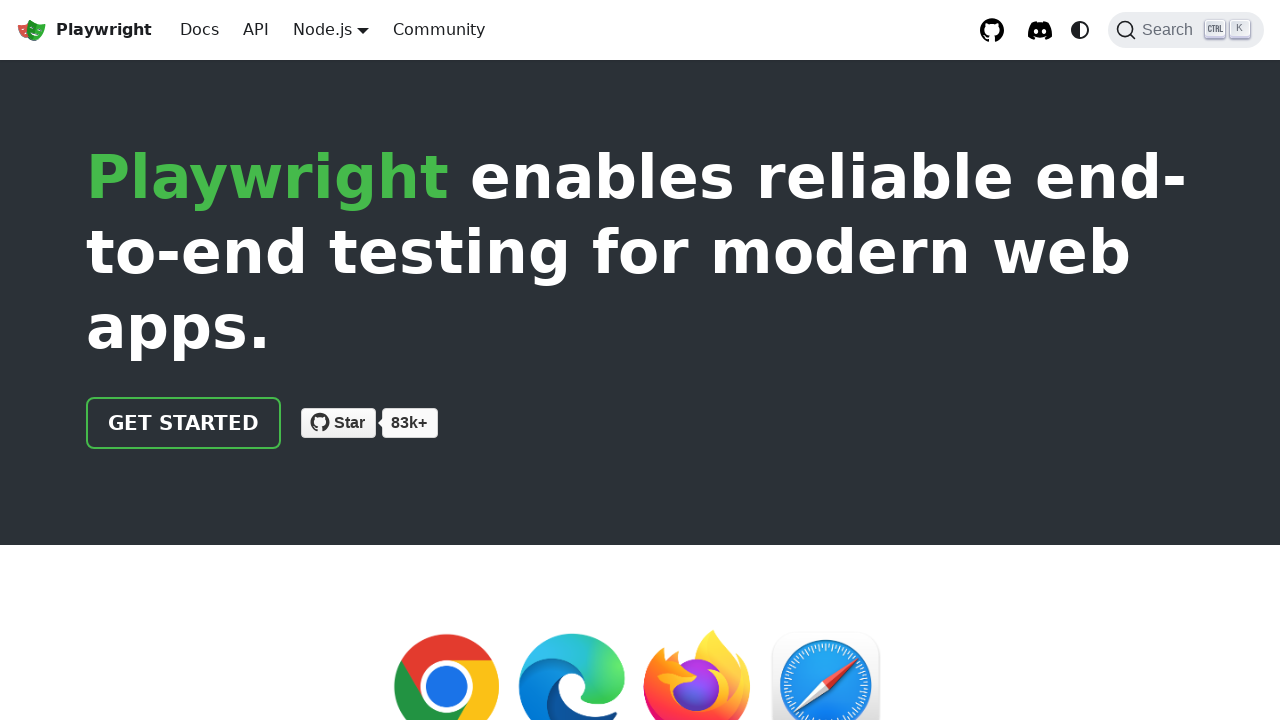

Clicked 'Get Started' link at (184, 423) on text=Get Started
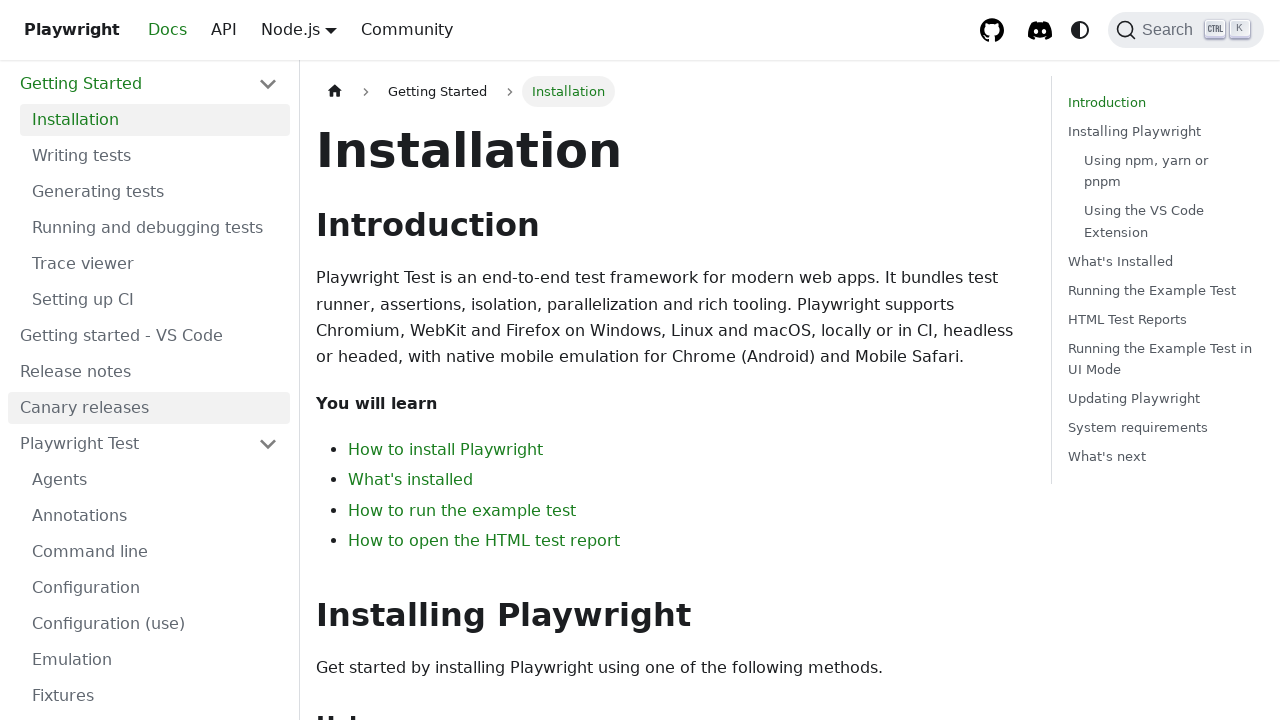

Verified navigation to intro page (URL contains 'intro')
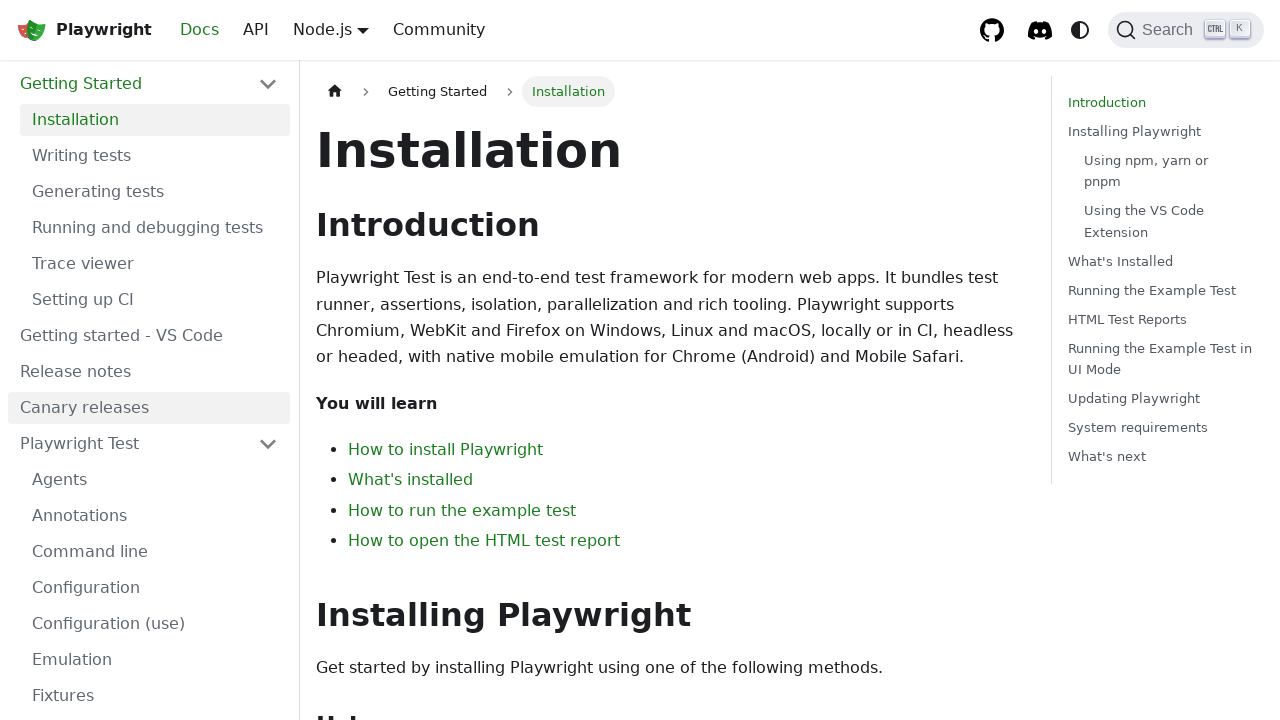

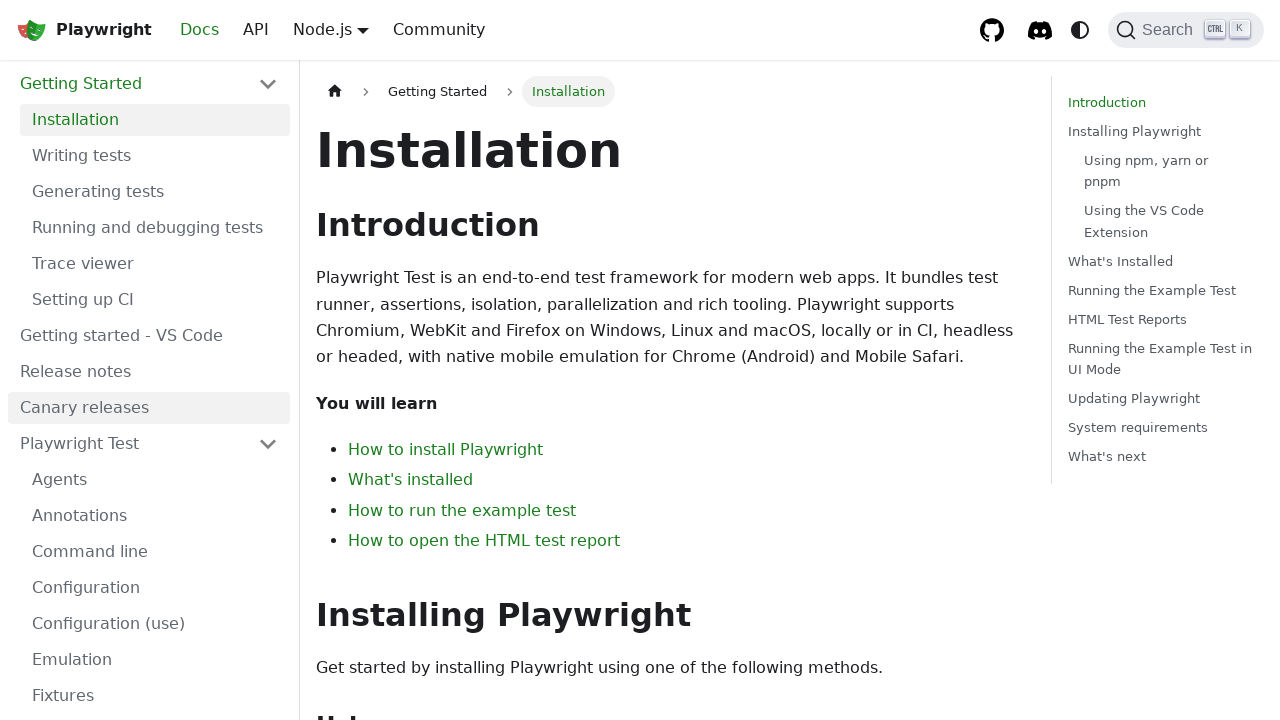